Tests that the counter displays the current number of todo items

Starting URL: https://demo.playwright.dev/todomvc

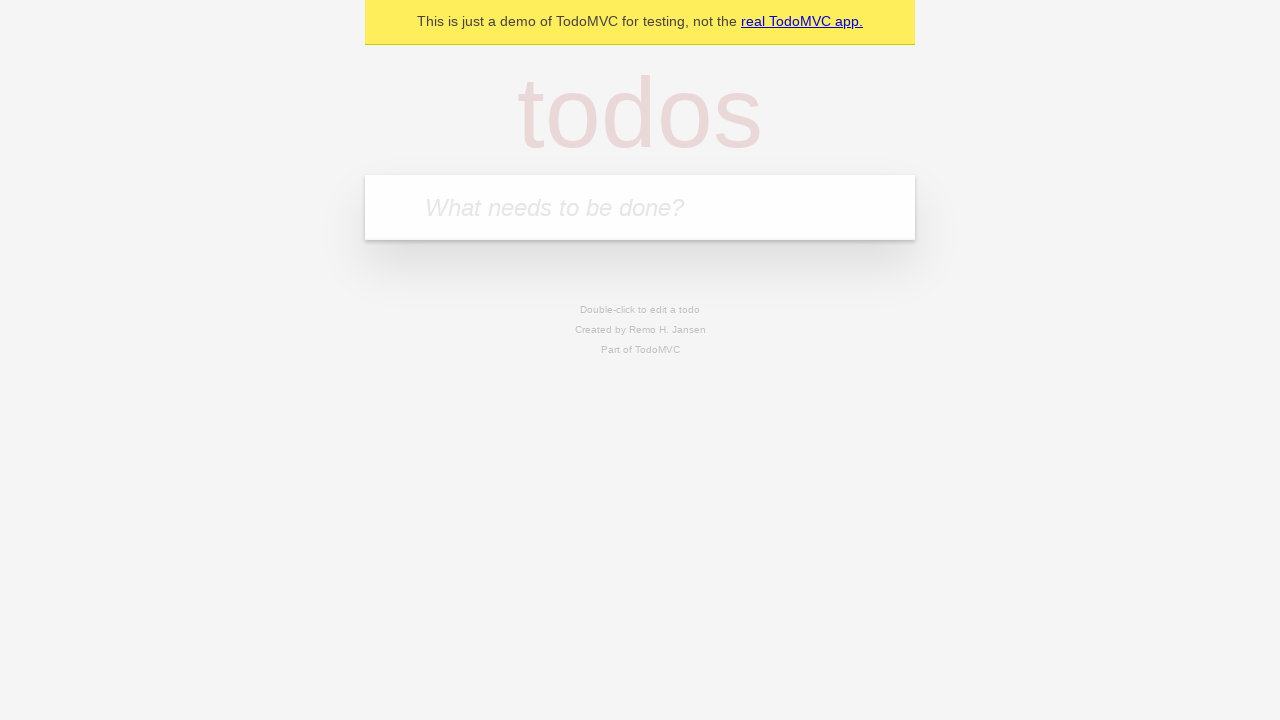

Located the todo input field with placeholder 'What needs to be done?'
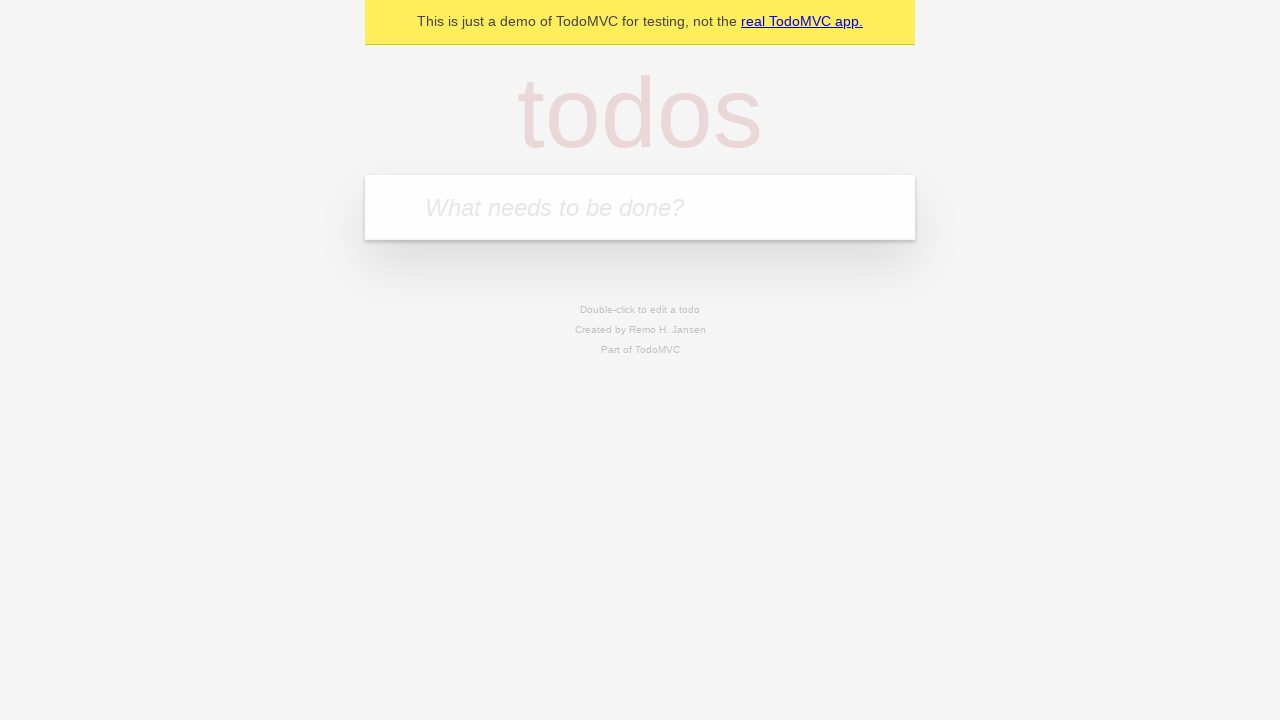

Filled first todo with 'buy some cheese' on internal:attr=[placeholder="What needs to be done?"i]
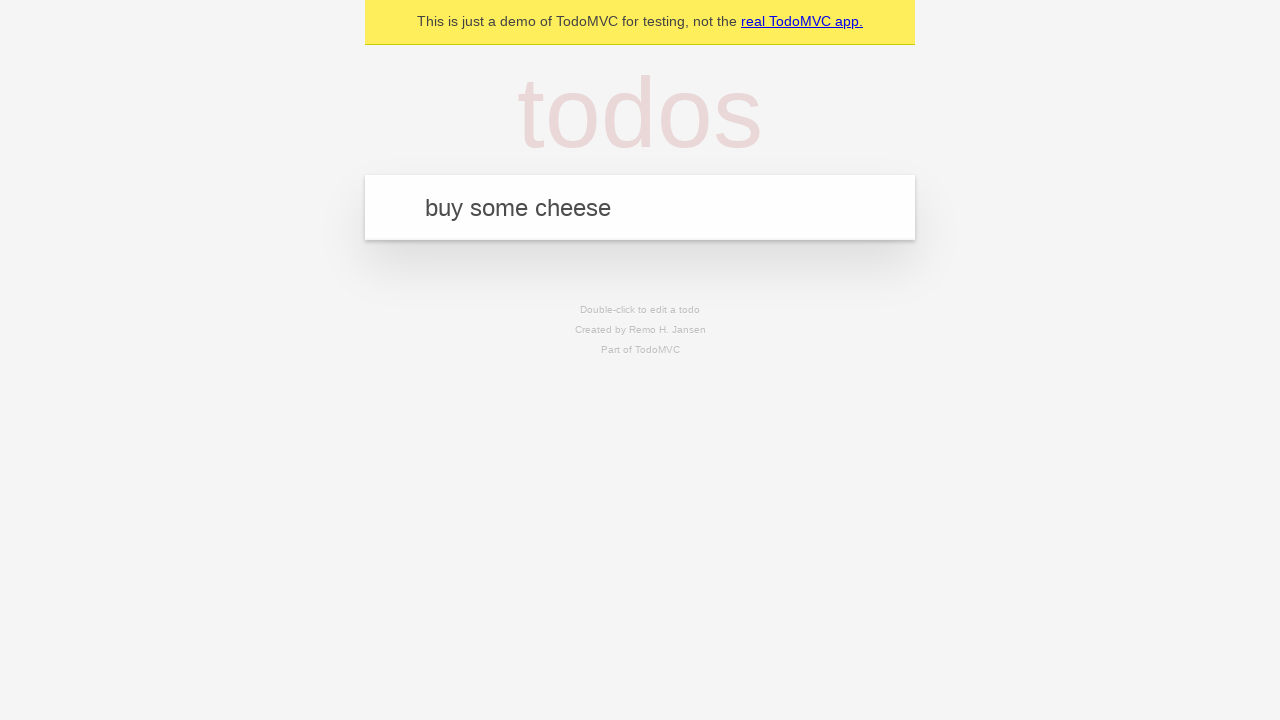

Pressed Enter to add first todo on internal:attr=[placeholder="What needs to be done?"i]
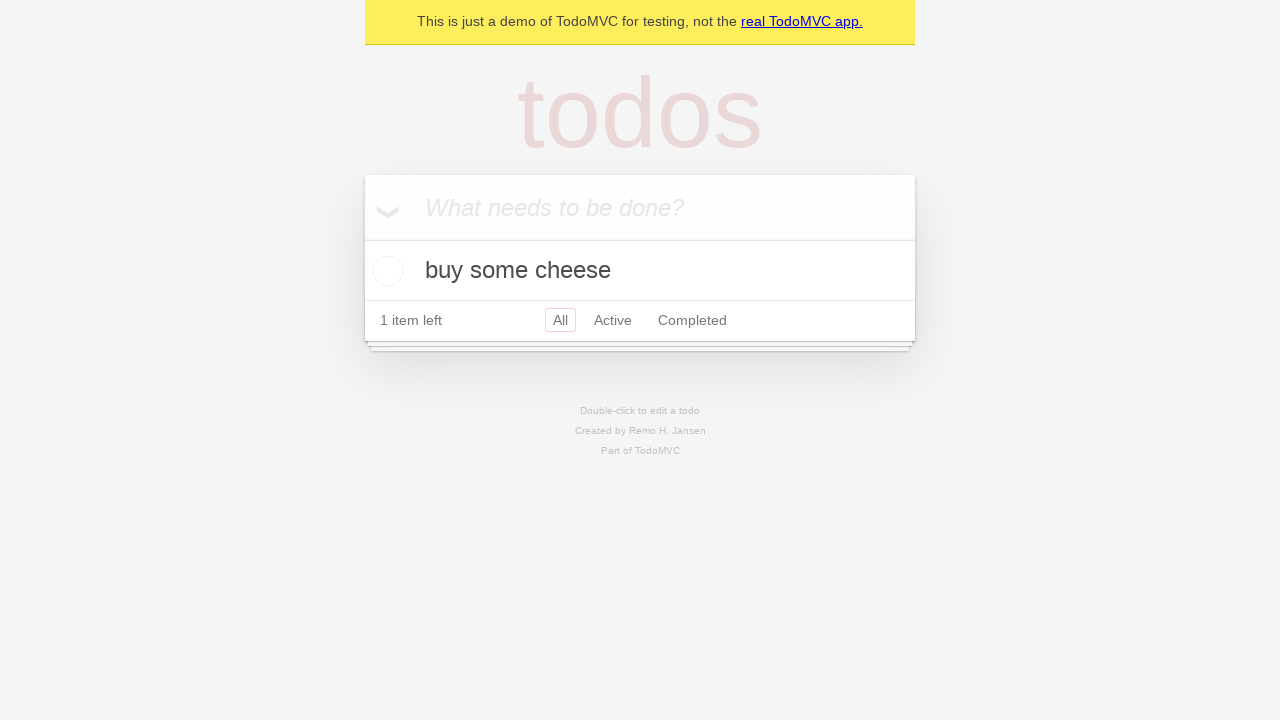

Waited for todo counter to appear
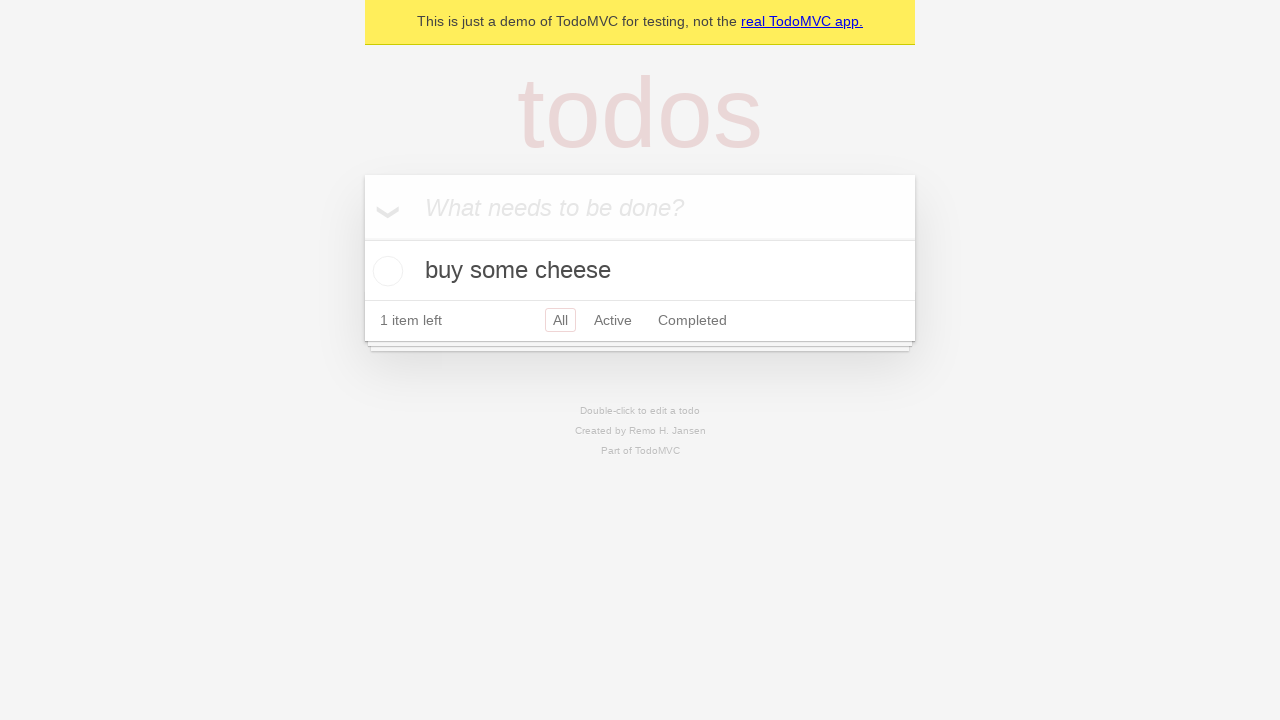

Filled second todo with 'feed the cat' on internal:attr=[placeholder="What needs to be done?"i]
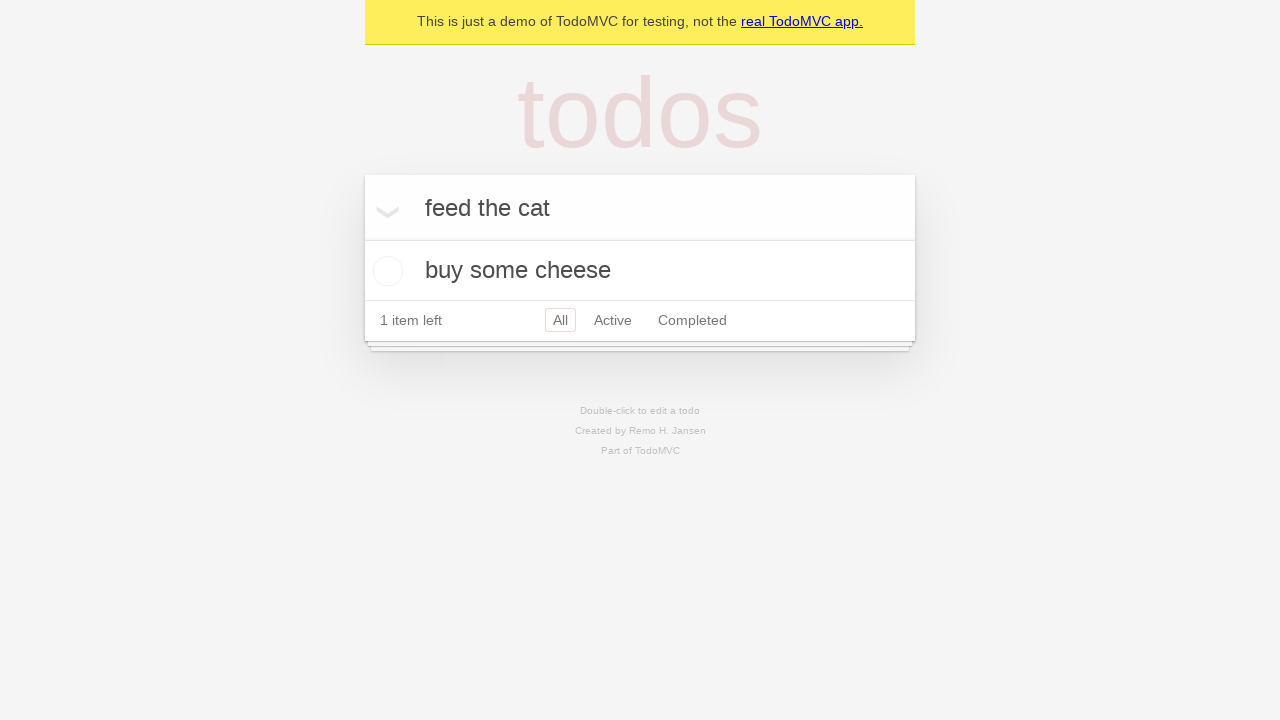

Pressed Enter to add second todo on internal:attr=[placeholder="What needs to be done?"i]
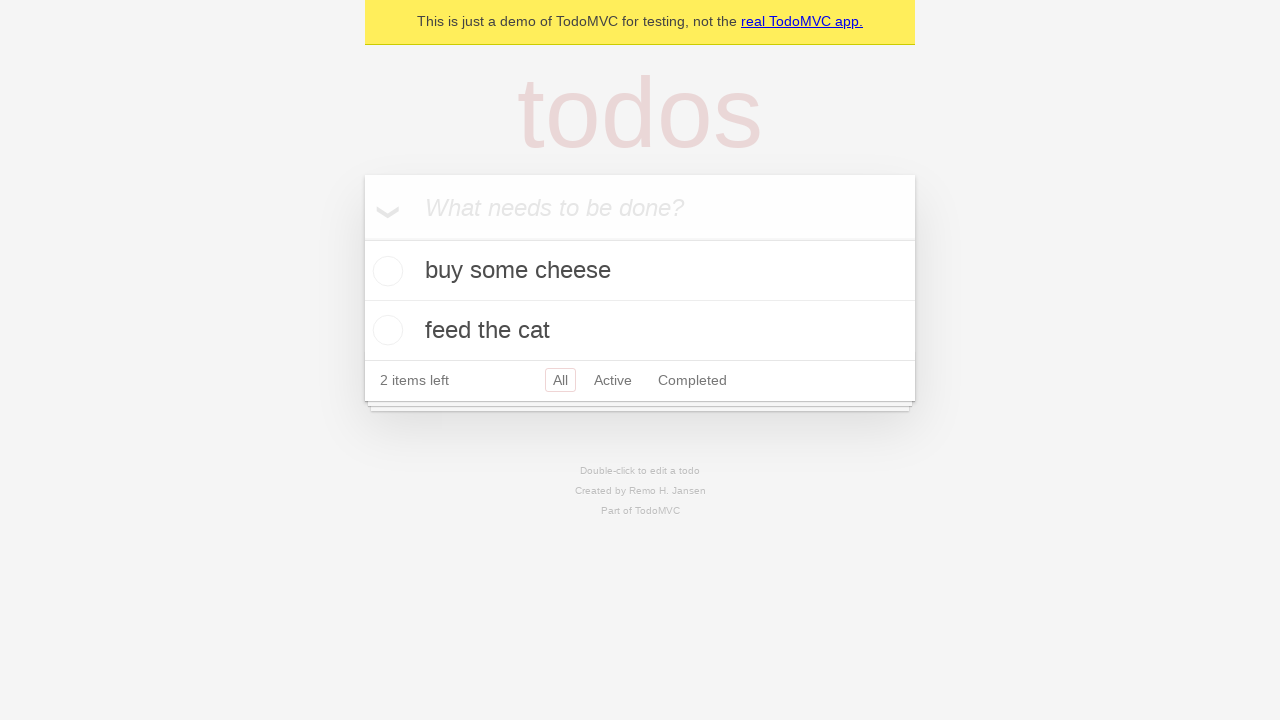

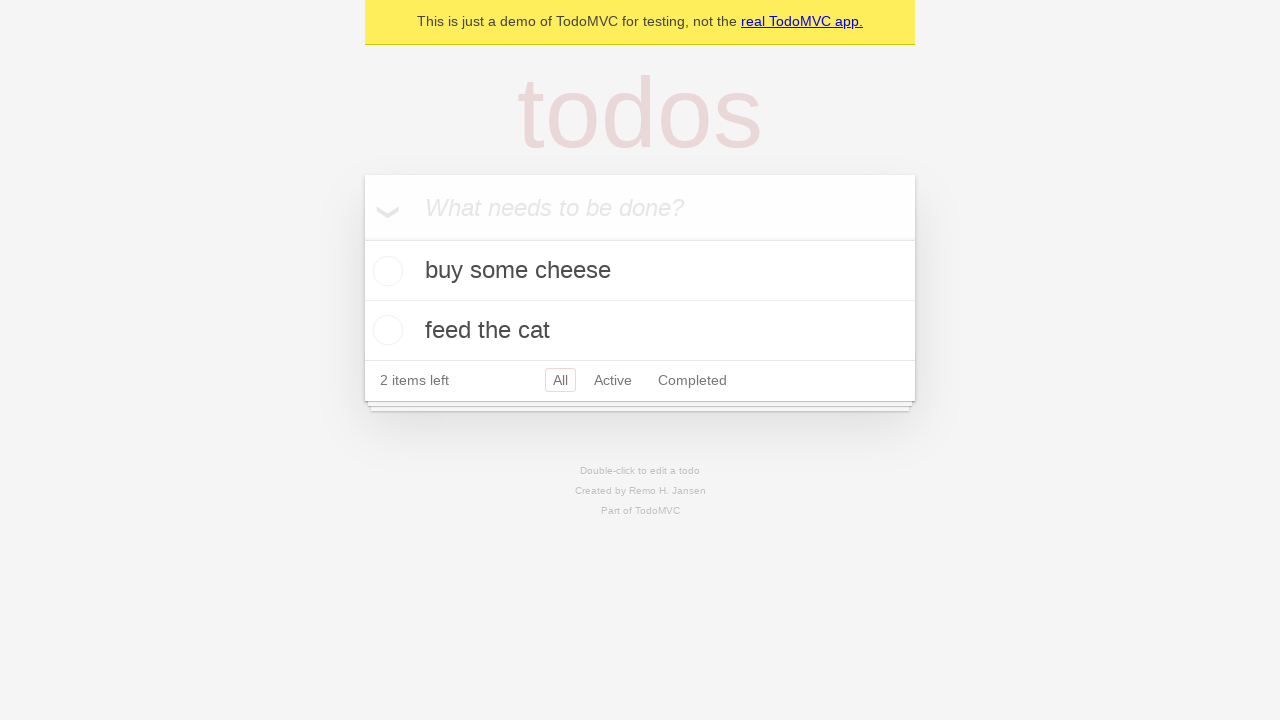